Tests that edits are cancelled when pressing Escape key

Starting URL: https://demo.playwright.dev/todomvc

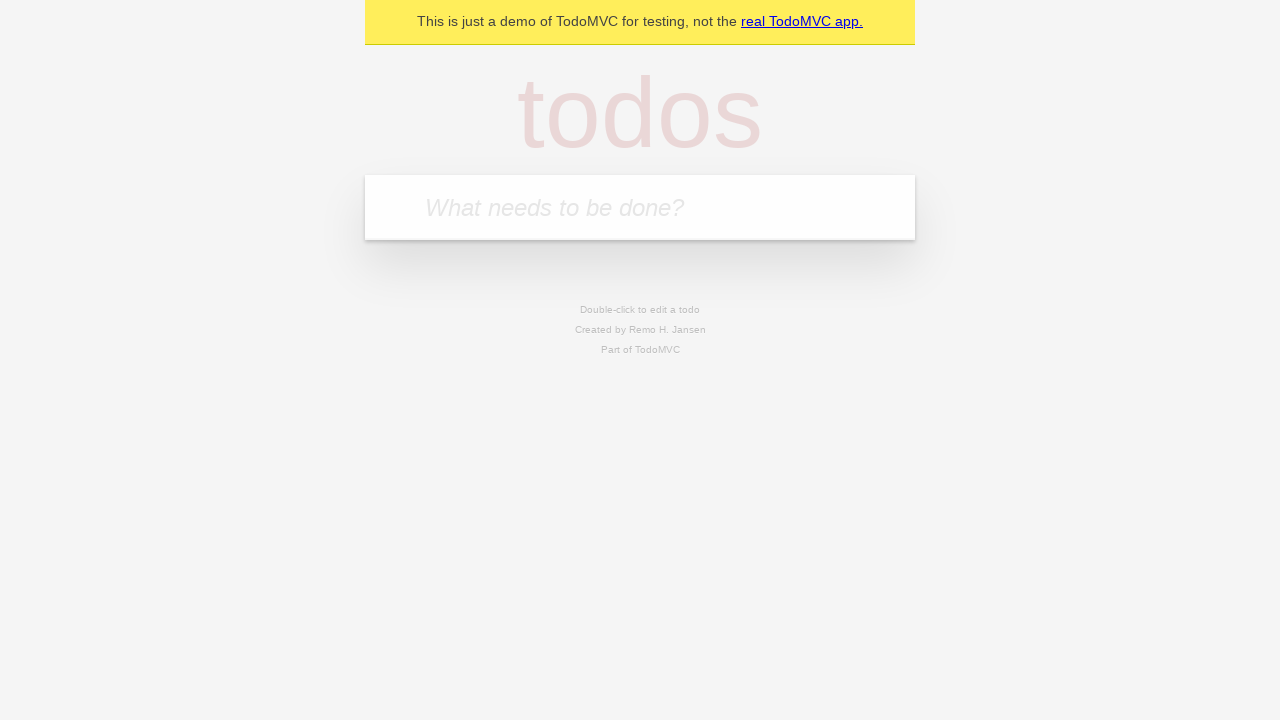

Filled new todo input with 'watch deck the halls' on internal:attr=[placeholder="What needs to be done?"i]
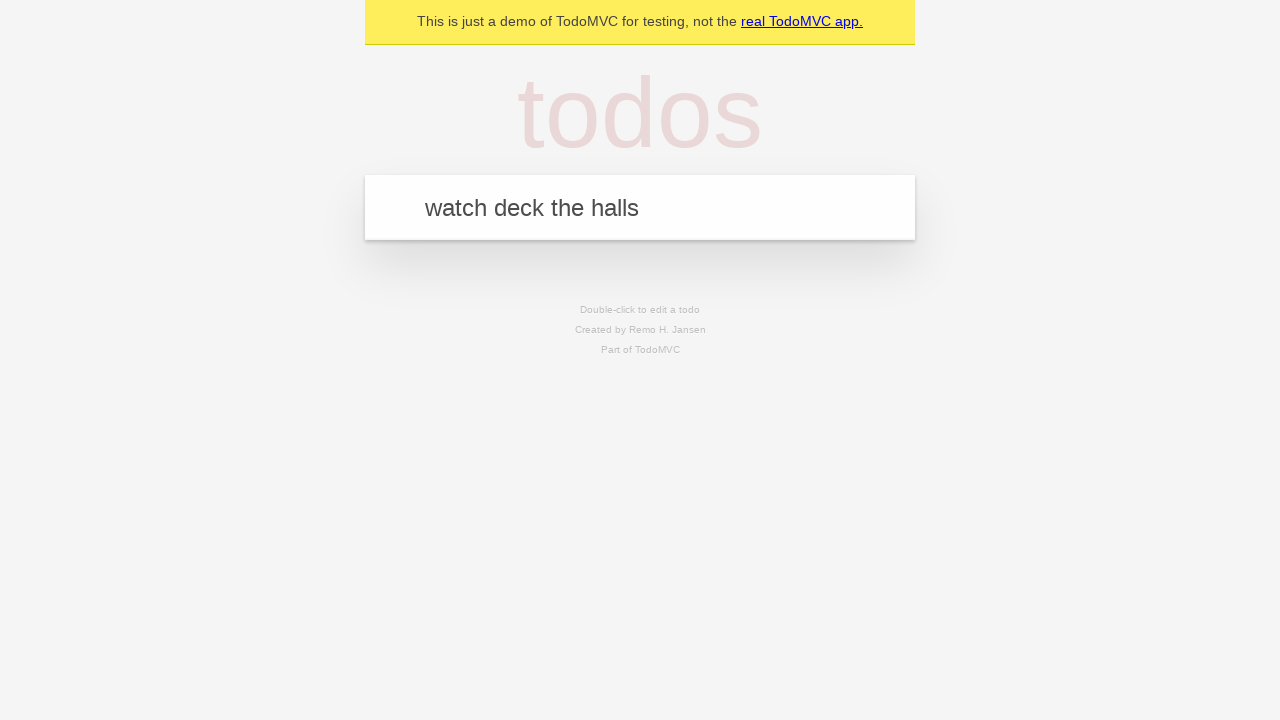

Pressed Enter to create todo 'watch deck the halls' on internal:attr=[placeholder="What needs to be done?"i]
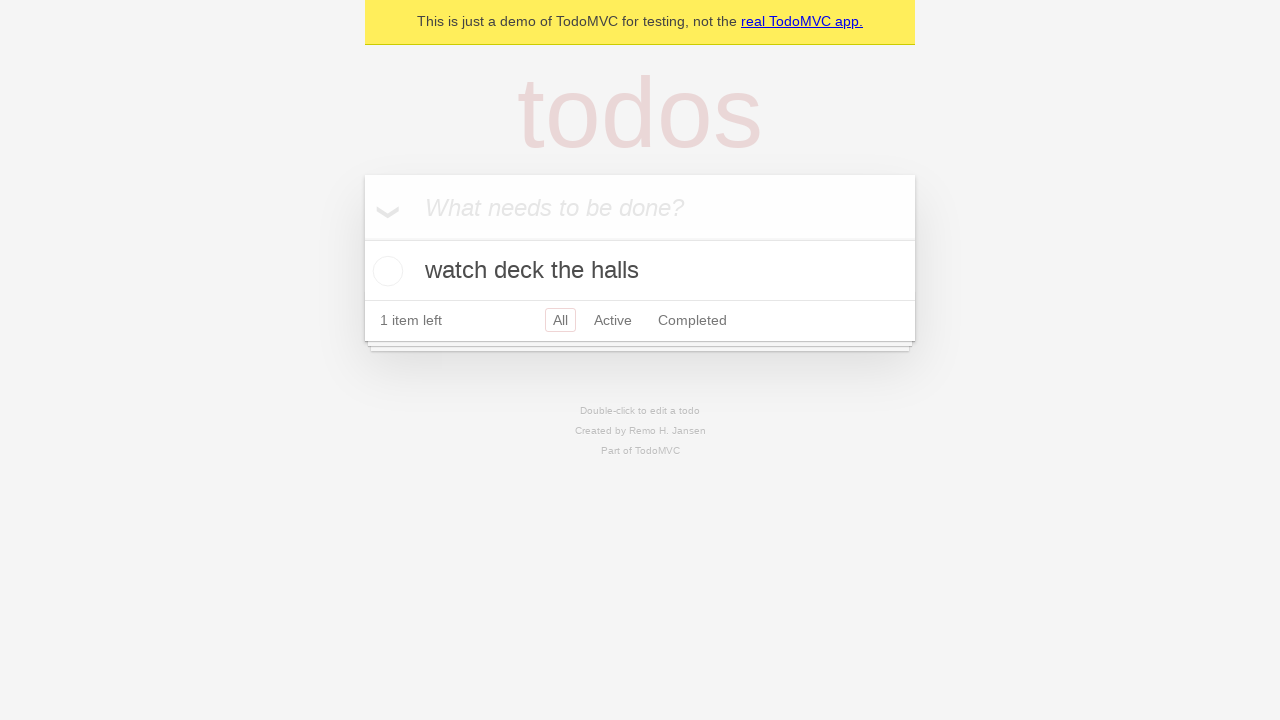

Filled new todo input with 'feed the cat' on internal:attr=[placeholder="What needs to be done?"i]
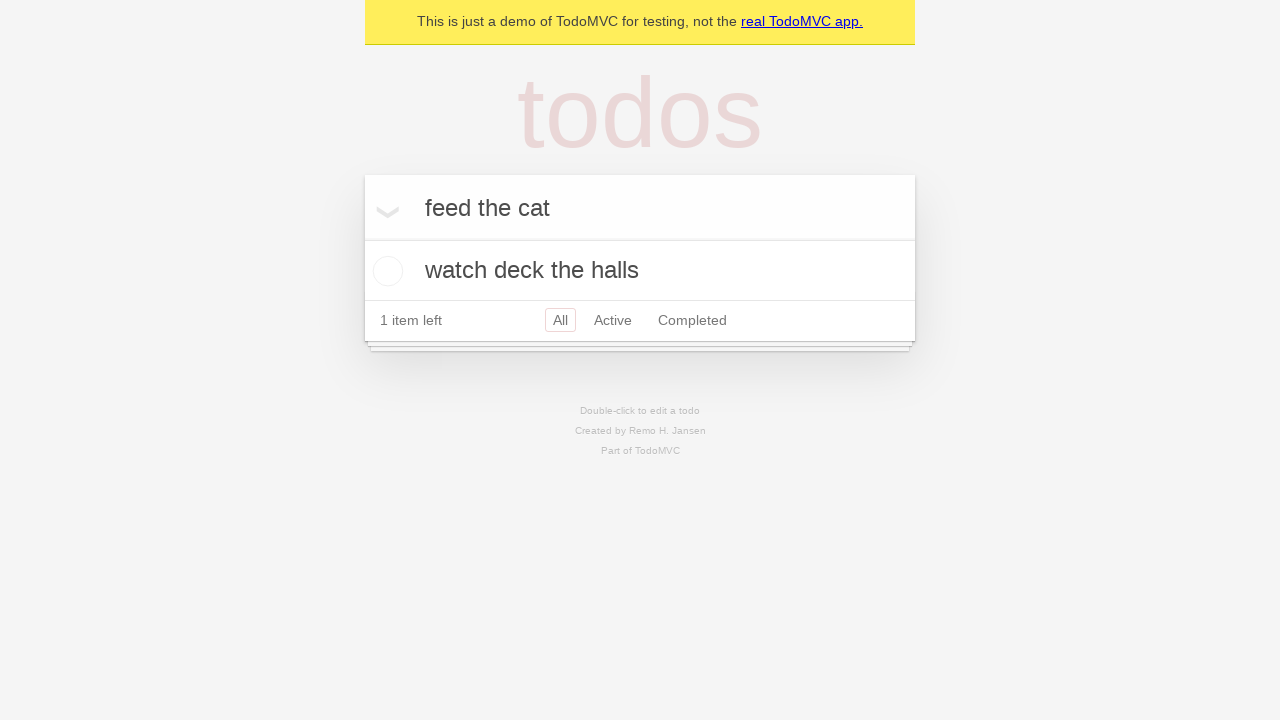

Pressed Enter to create todo 'feed the cat' on internal:attr=[placeholder="What needs to be done?"i]
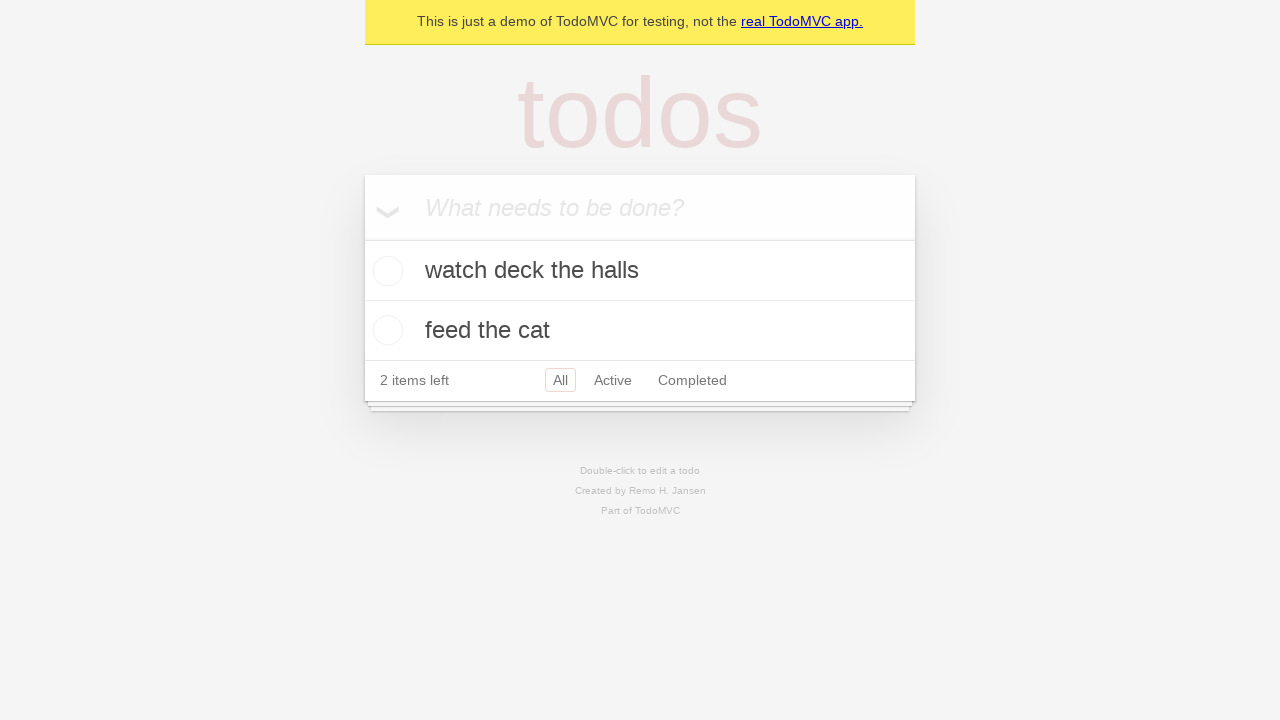

Filled new todo input with 'book a doctors appointment' on internal:attr=[placeholder="What needs to be done?"i]
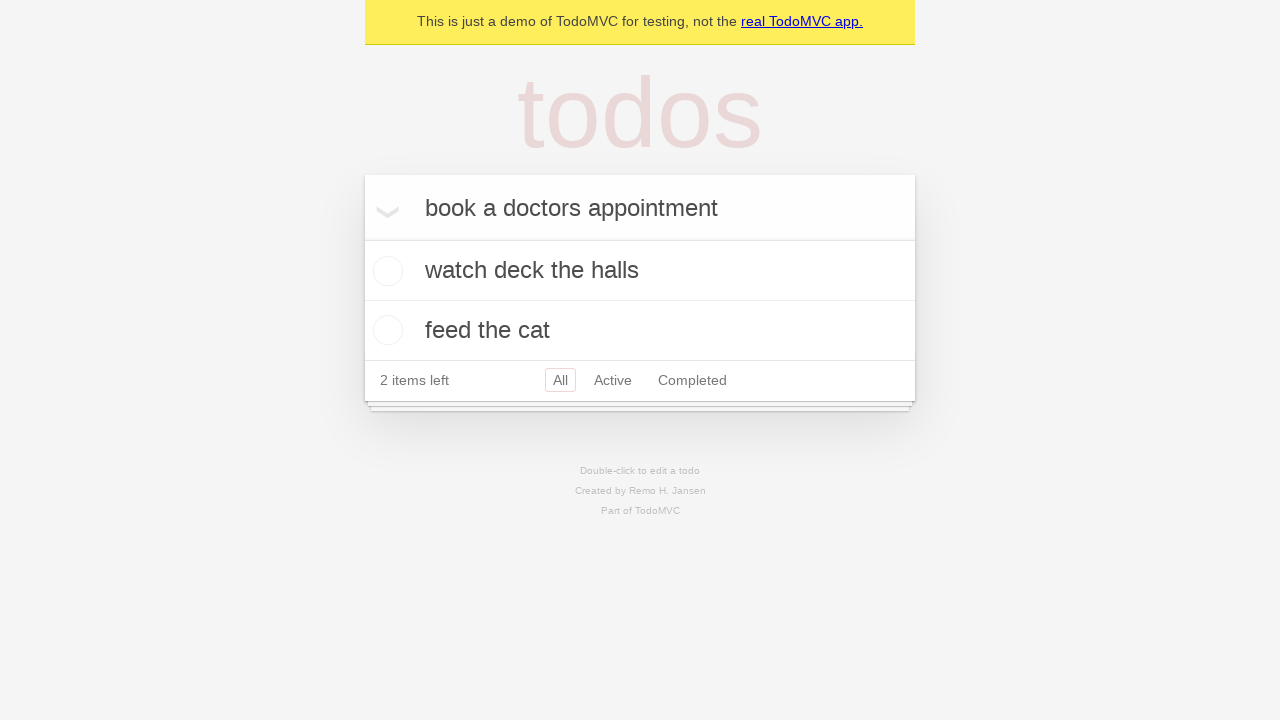

Pressed Enter to create todo 'book a doctors appointment' on internal:attr=[placeholder="What needs to be done?"i]
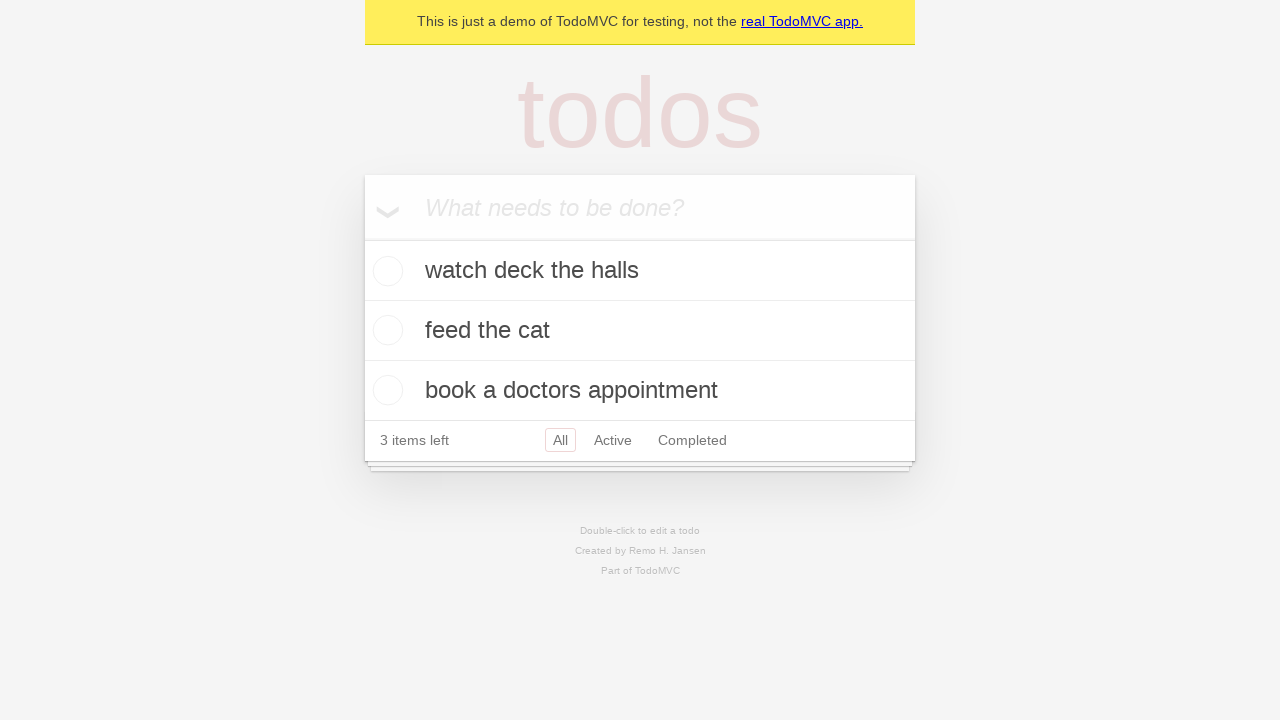

Waited for all 3 todos to be created
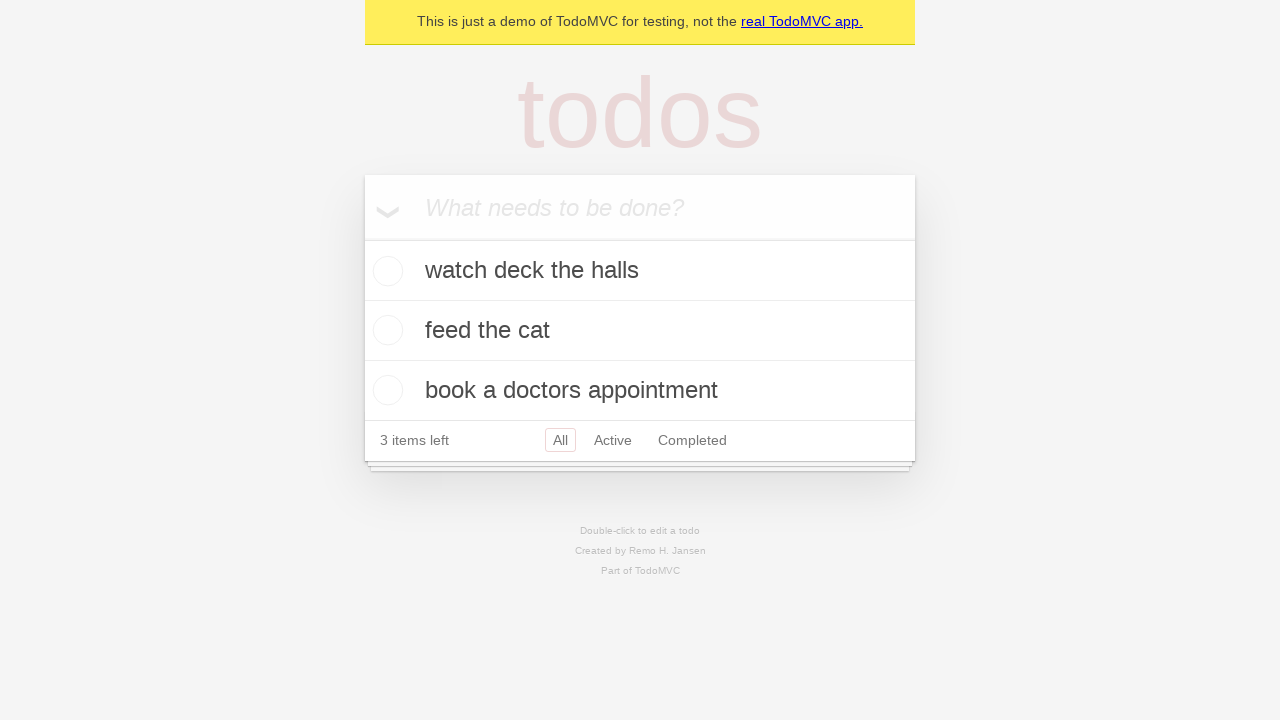

Double-clicked on second todo to enter edit mode at (640, 331) on internal:testid=[data-testid="todo-item"s] >> nth=1
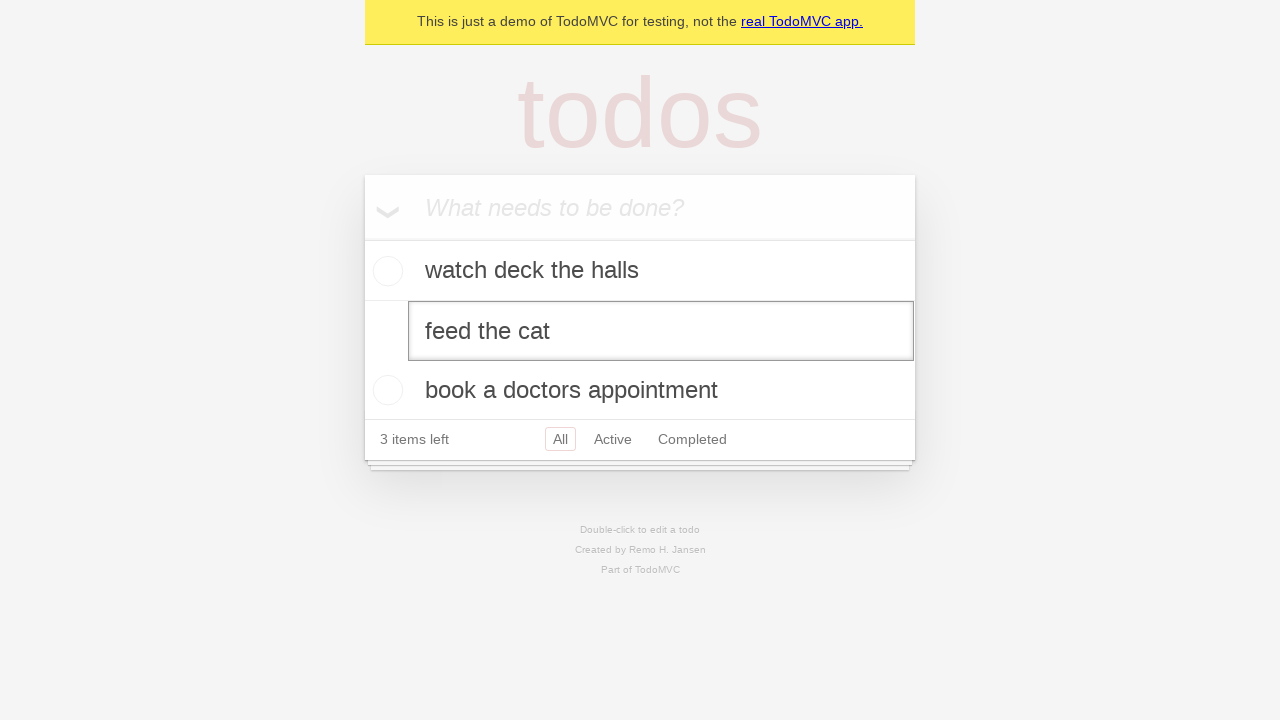

Filled edit input with 'buy some sausages' on internal:testid=[data-testid="todo-item"s] >> nth=1 >> internal:role=textbox[nam
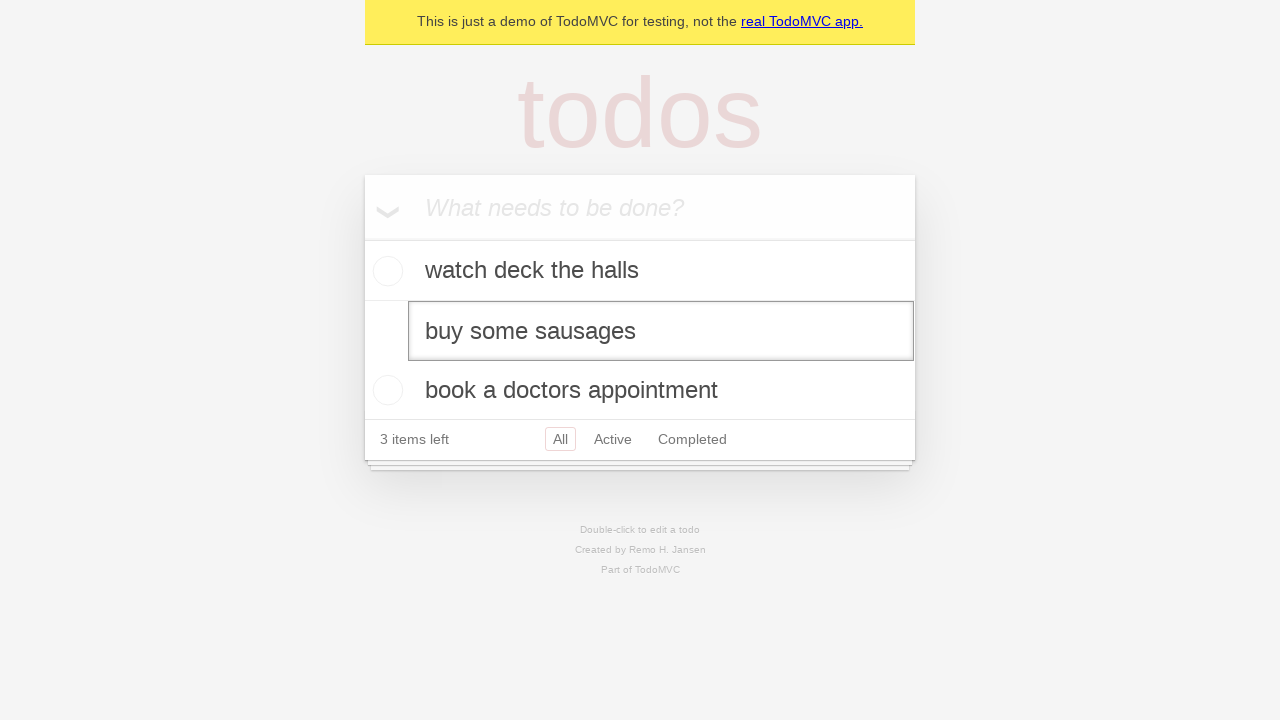

Pressed Escape key to cancel edit on internal:testid=[data-testid="todo-item"s] >> nth=1 >> internal:role=textbox[nam
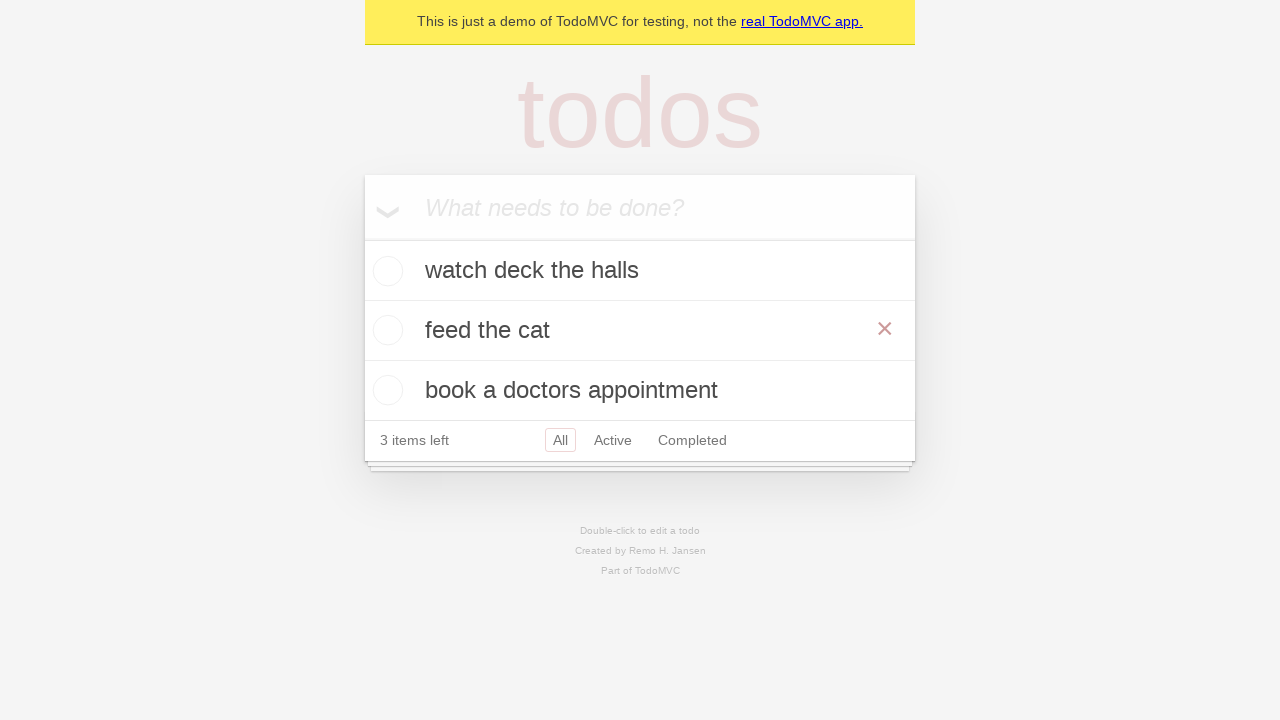

Waited 500ms for edit mode to close
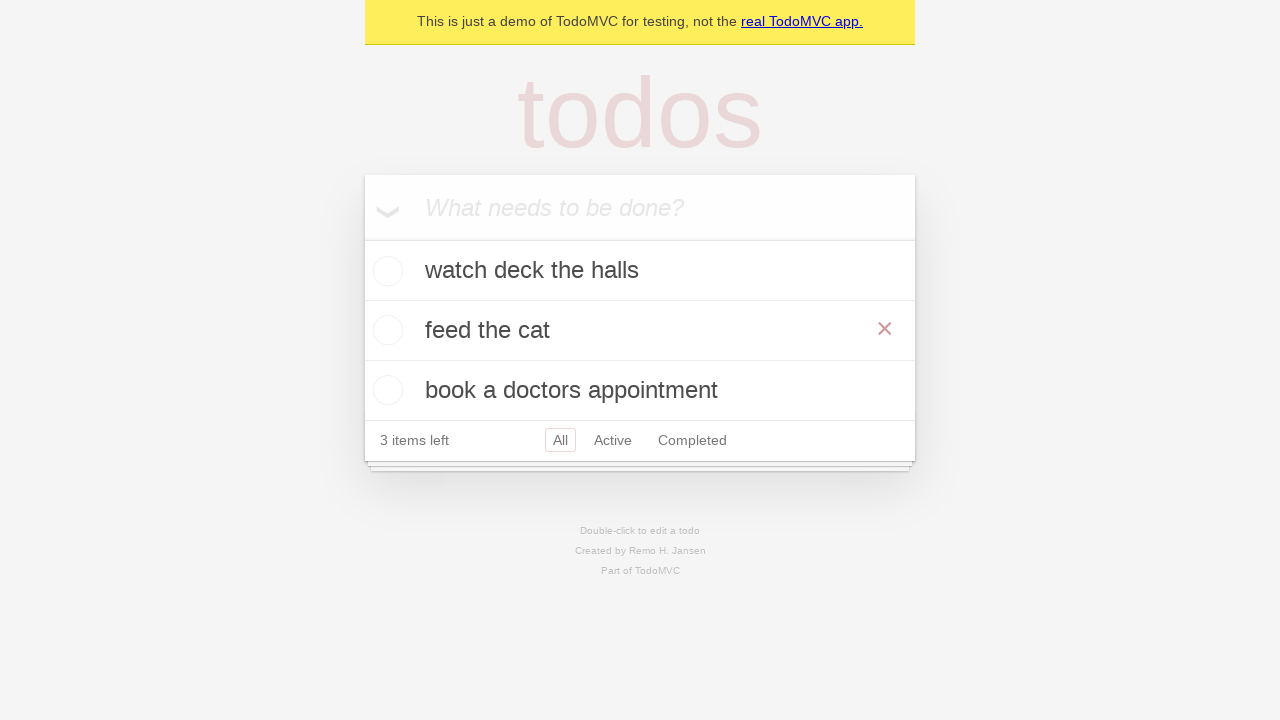

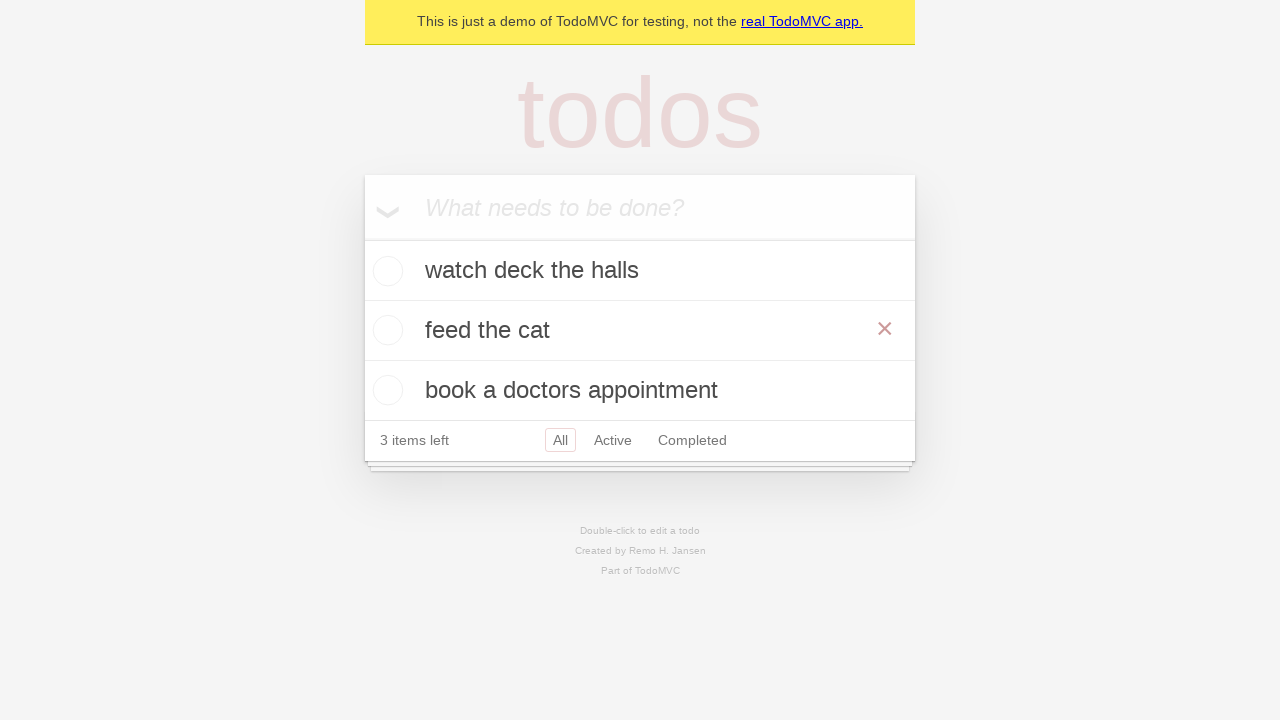